Tests drag and drop functionality within an iframe by dragging an element from source to target location

Starting URL: https://jqueryui.com/droppable/

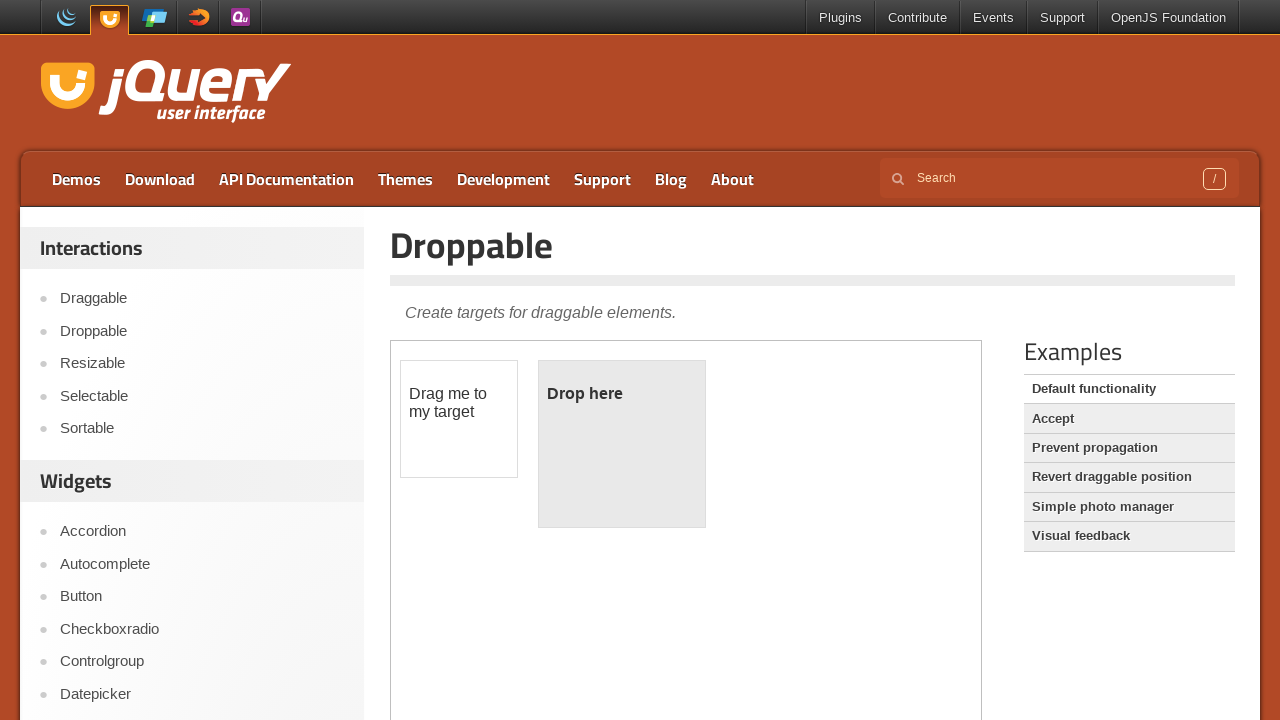

Located iframe with class 'demo-frame'
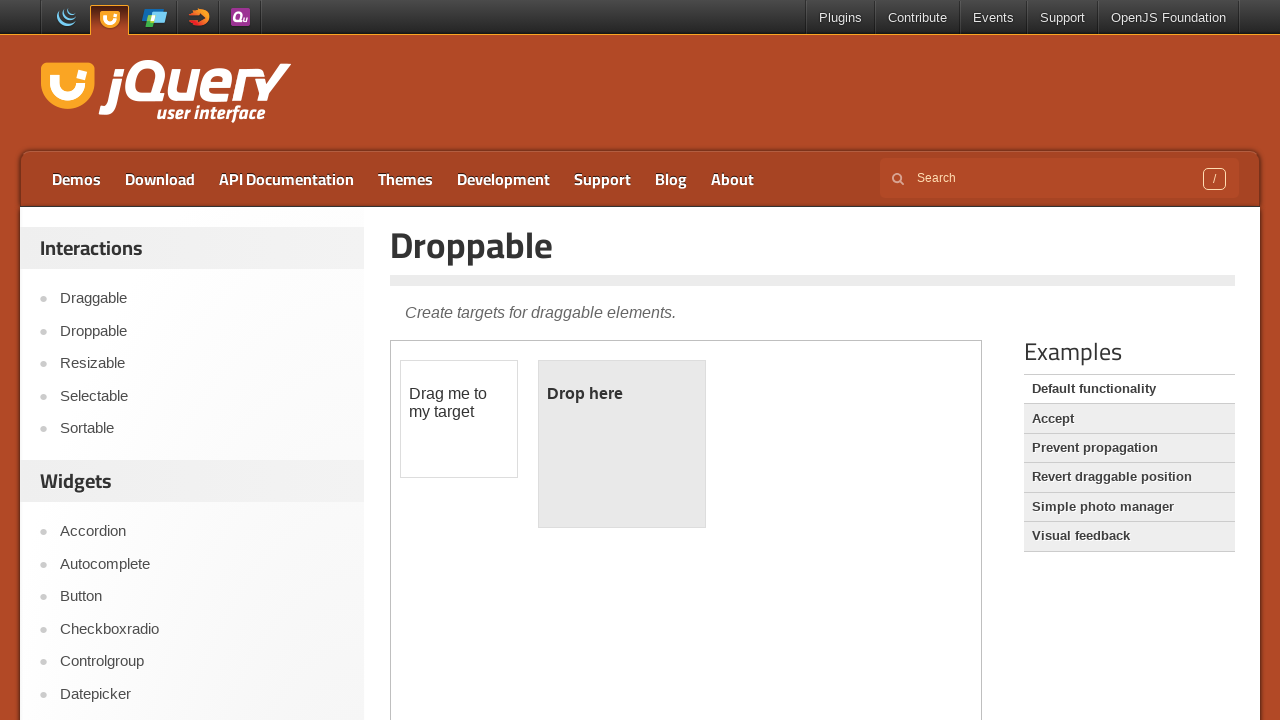

Located draggable element with id 'draggable' in iframe
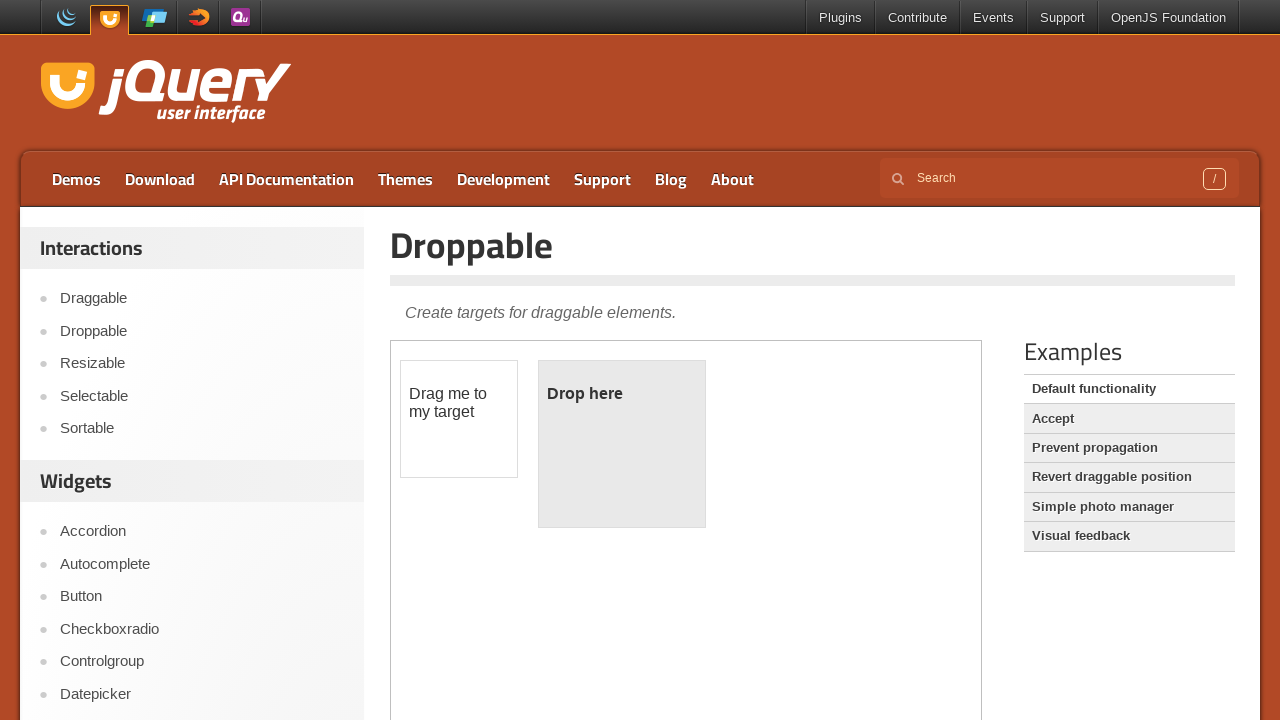

Located droppable element with id 'droppable' in iframe
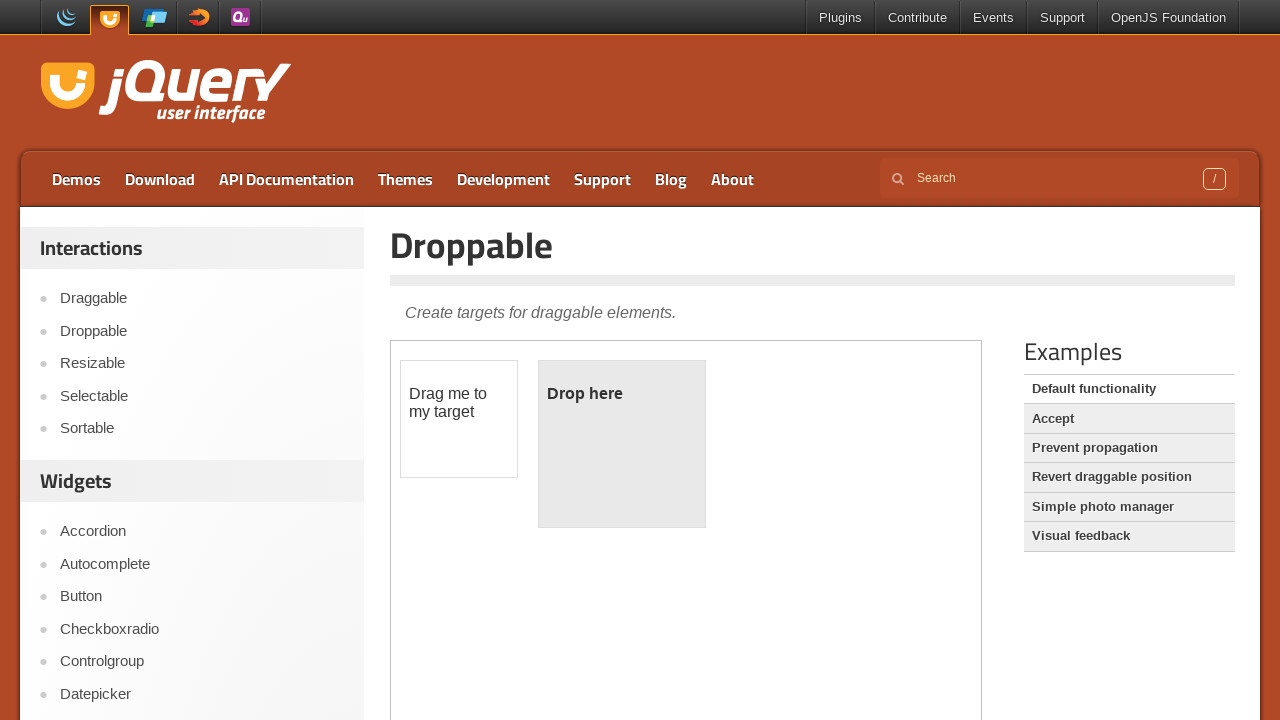

Dragged element from source to target location within iframe at (622, 444)
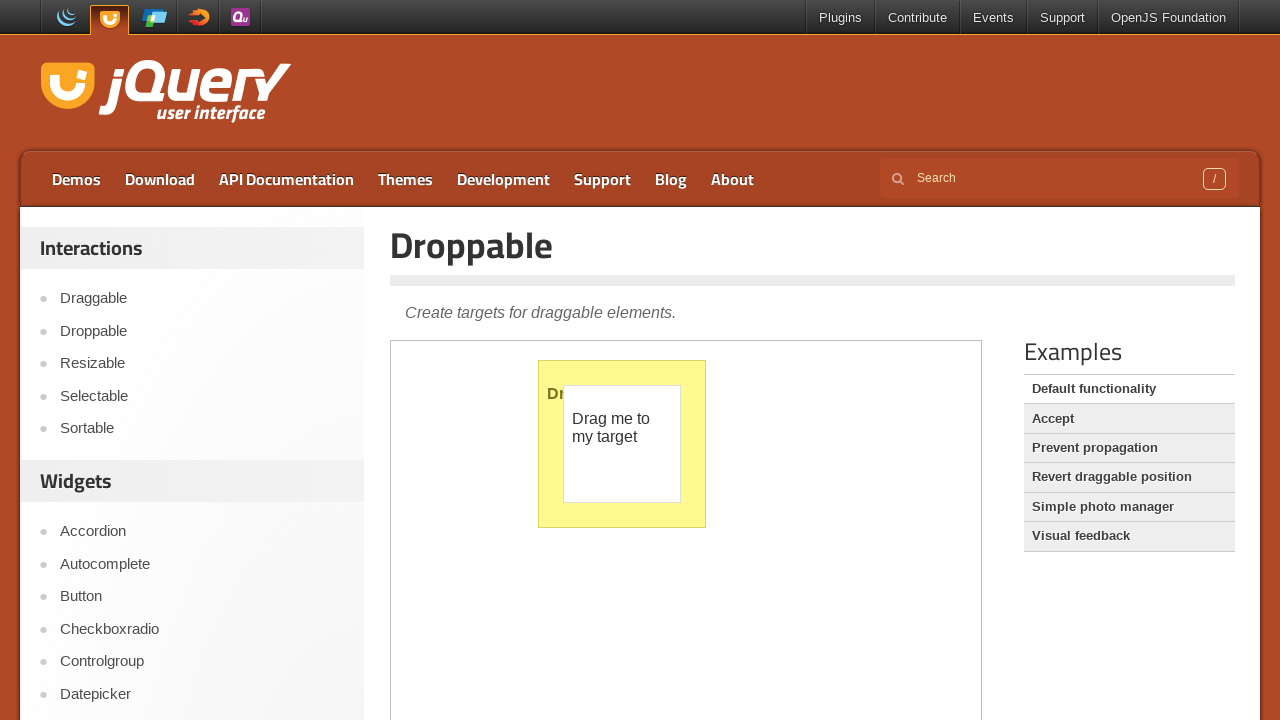

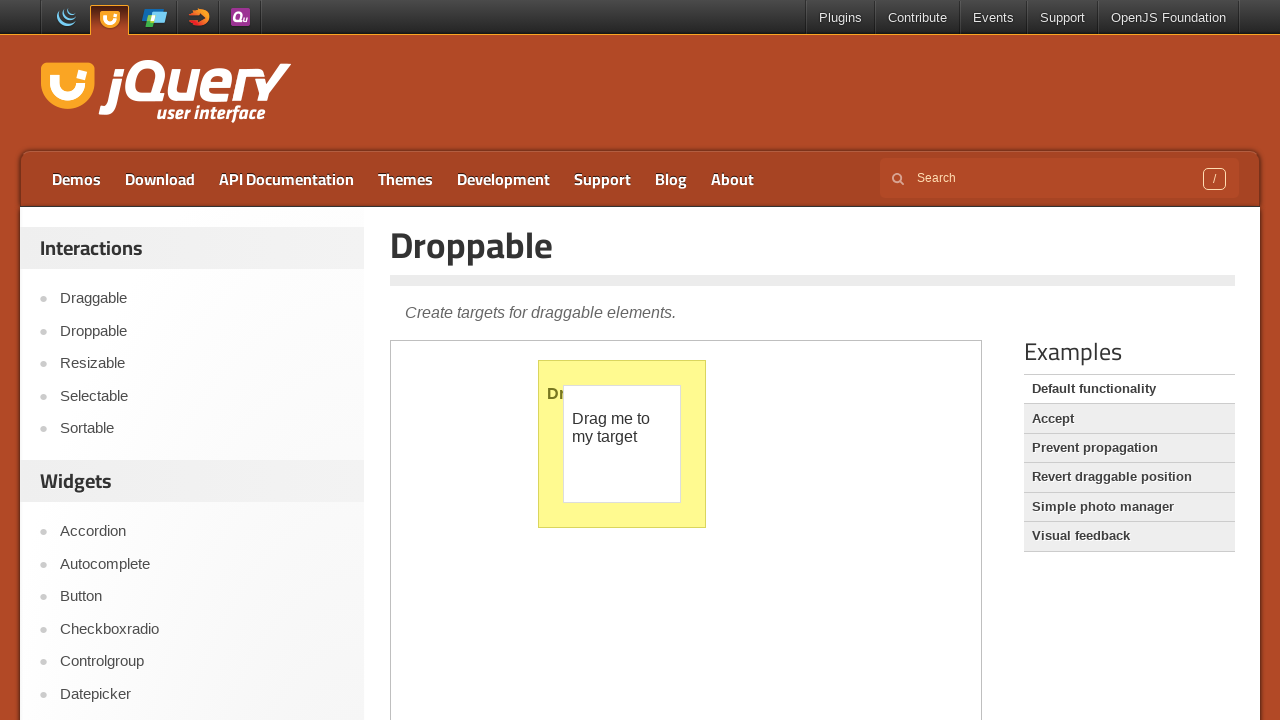